Verifies the sortable list items are displayed in correct order: One, Two, Three, Four, Five, Six

Starting URL: https://demoqa.com/interaction

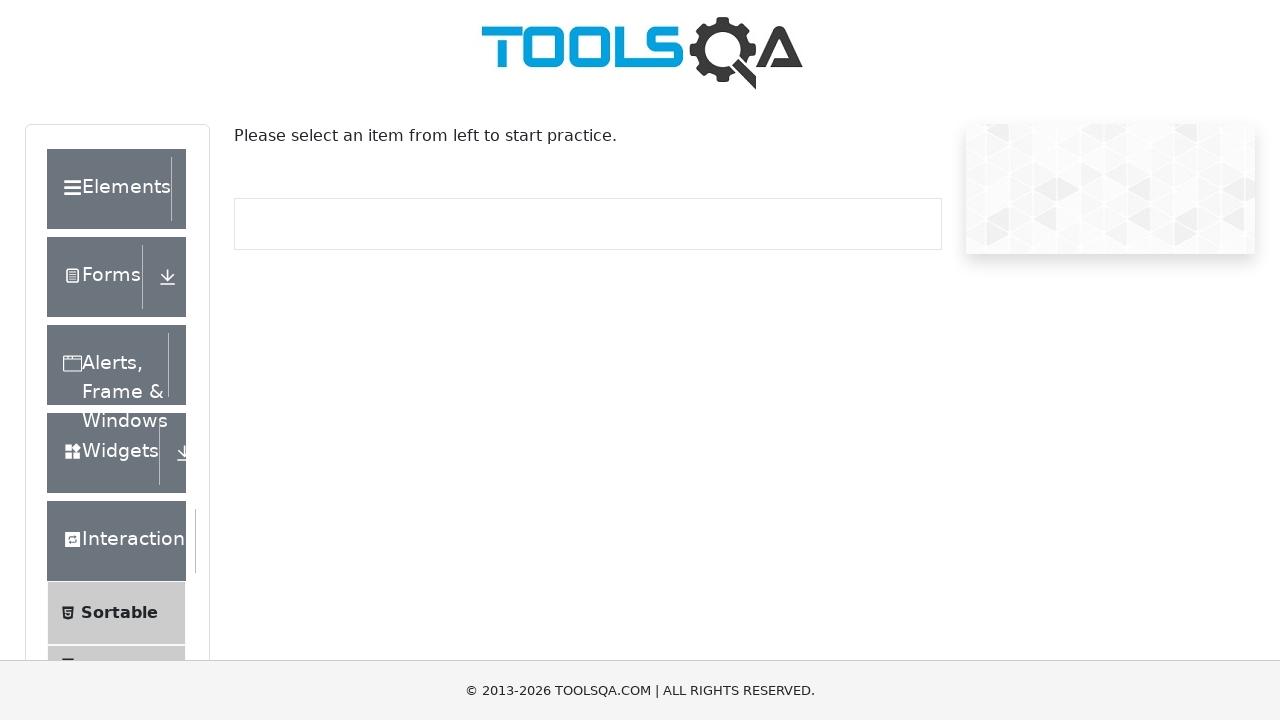

Clicked on Sortable link at (119, 613) on text=Sortable
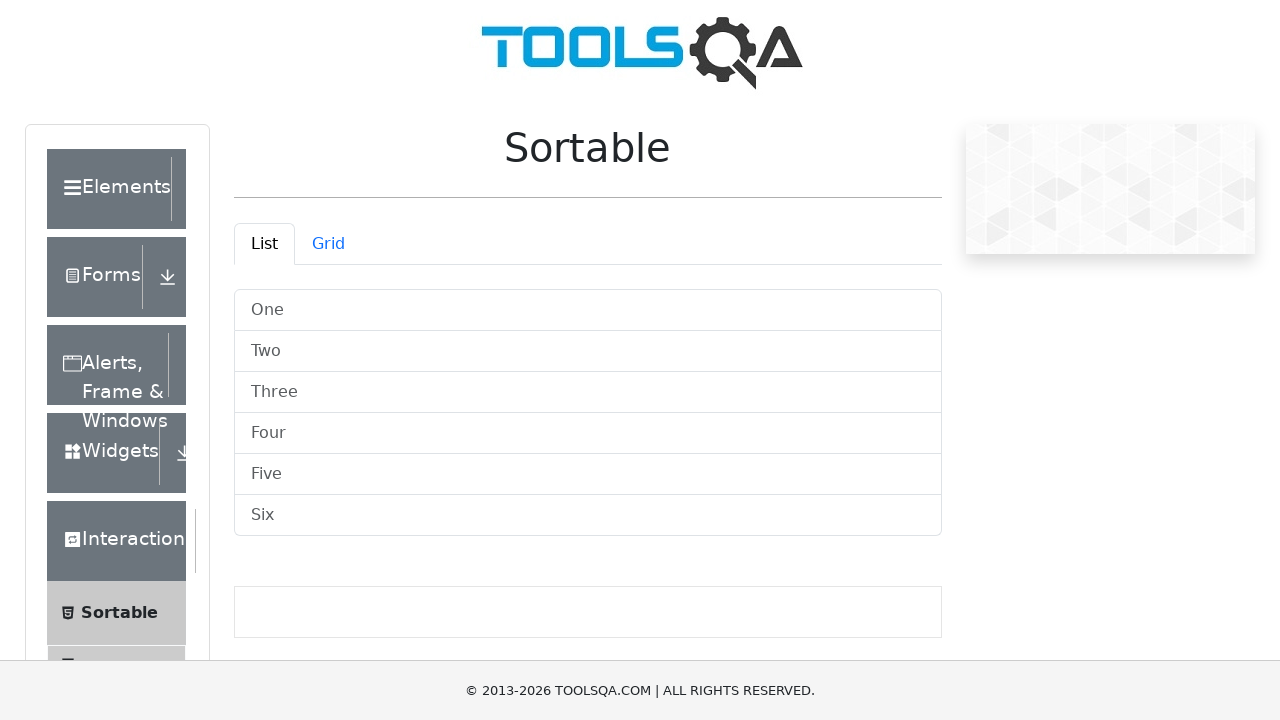

Sortable list items loaded
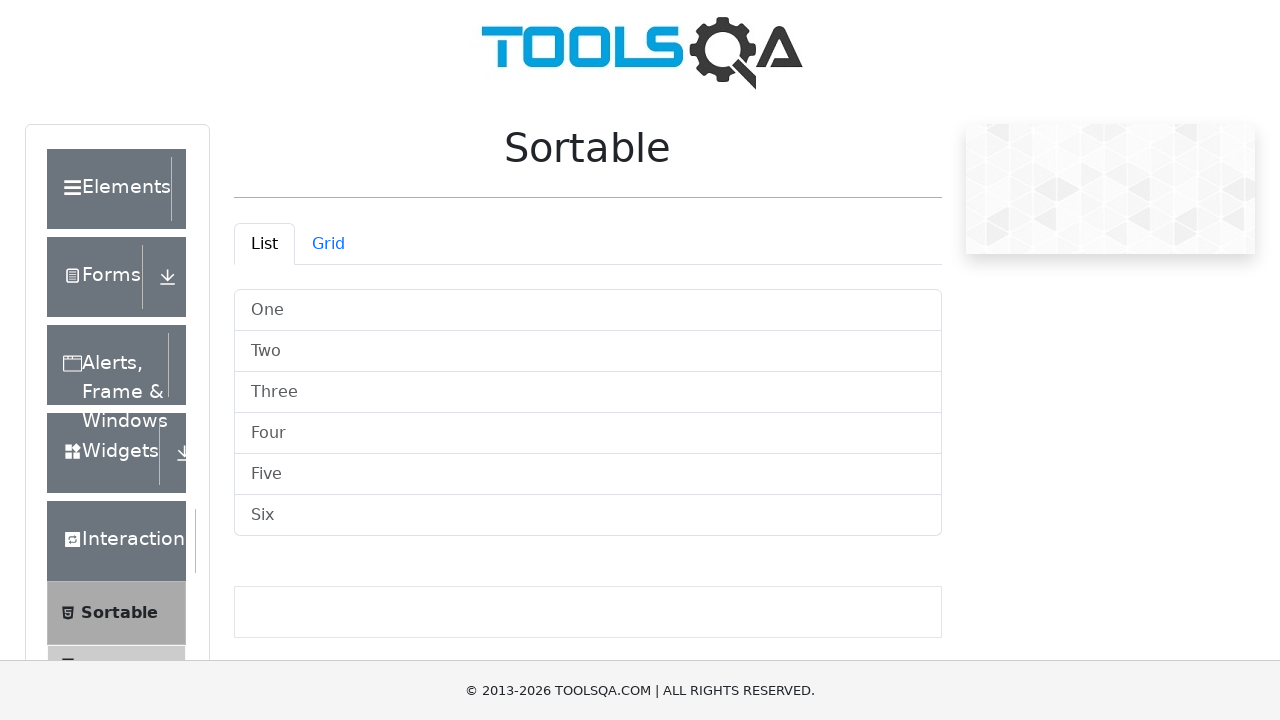

Verified list item 1 is 'One'
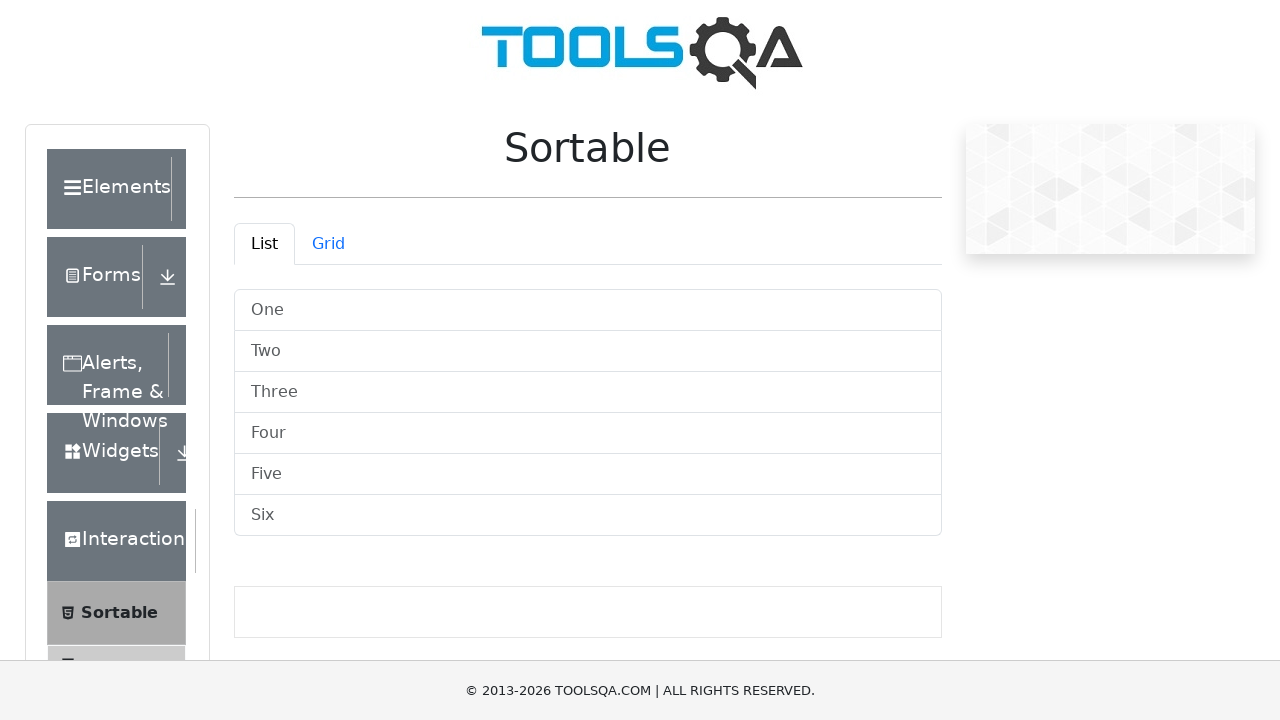

Verified list item 2 is 'Two'
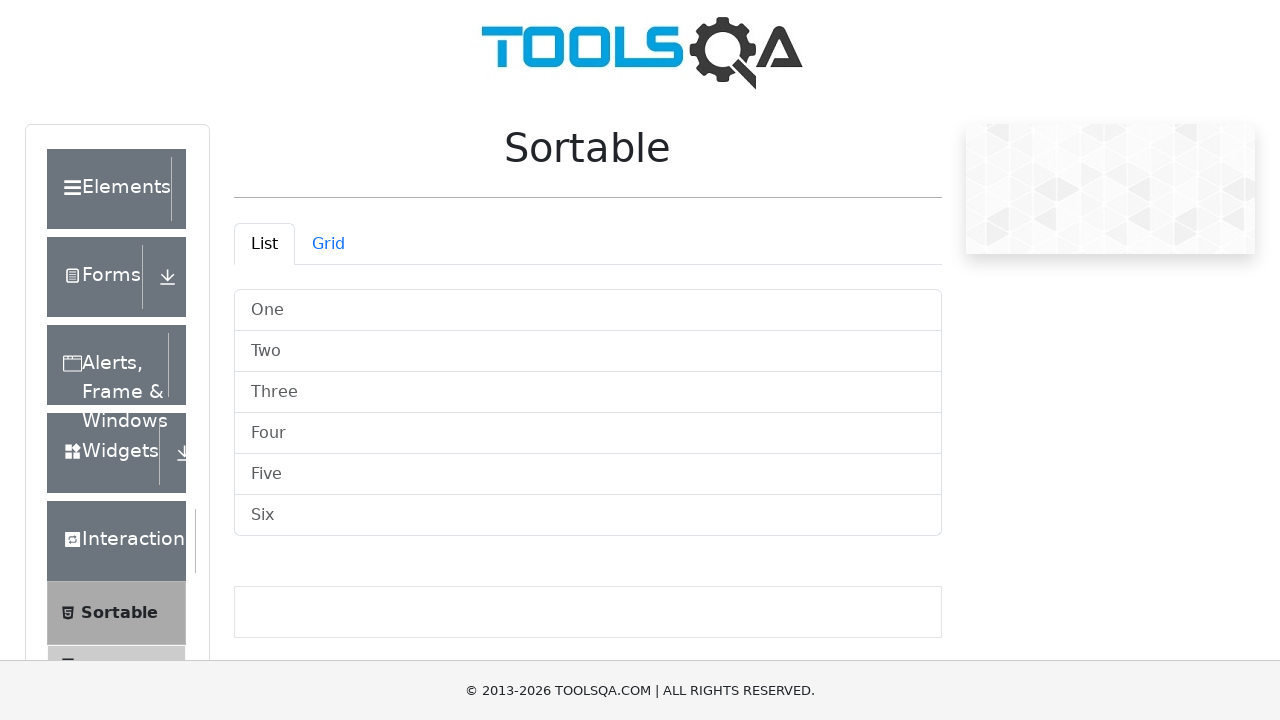

Verified list item 3 is 'Three'
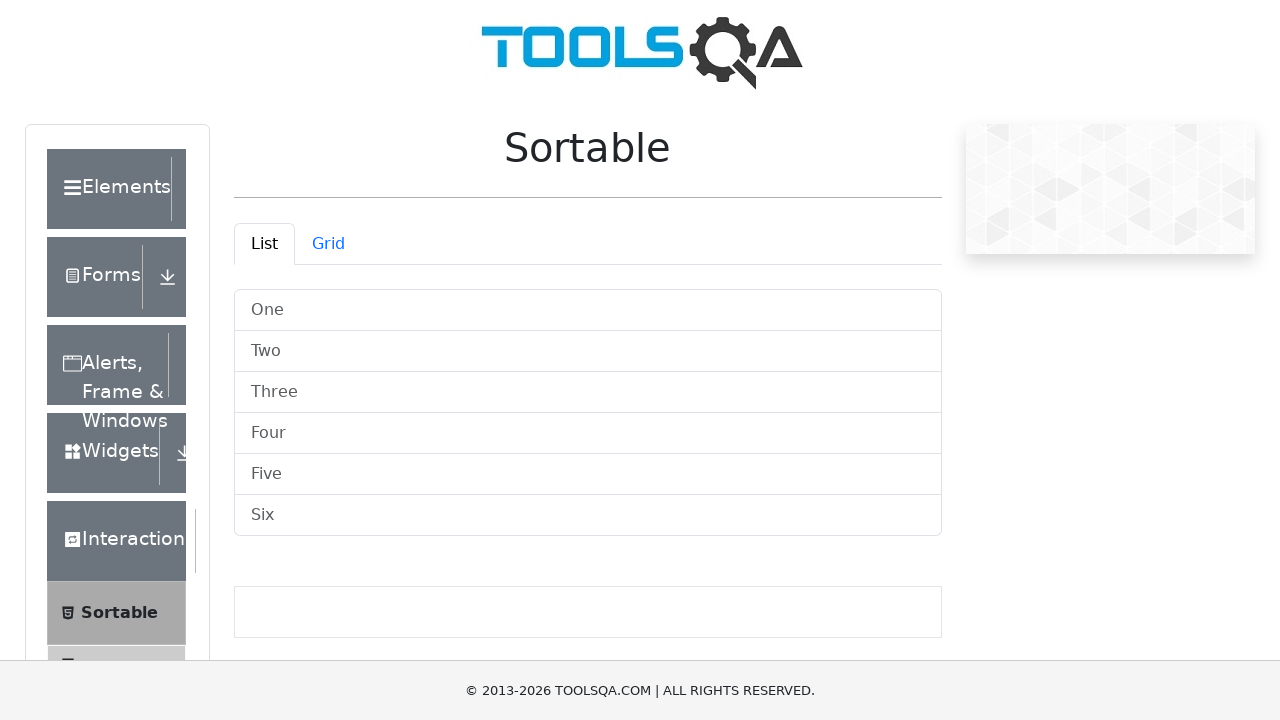

Verified list item 4 is 'Four'
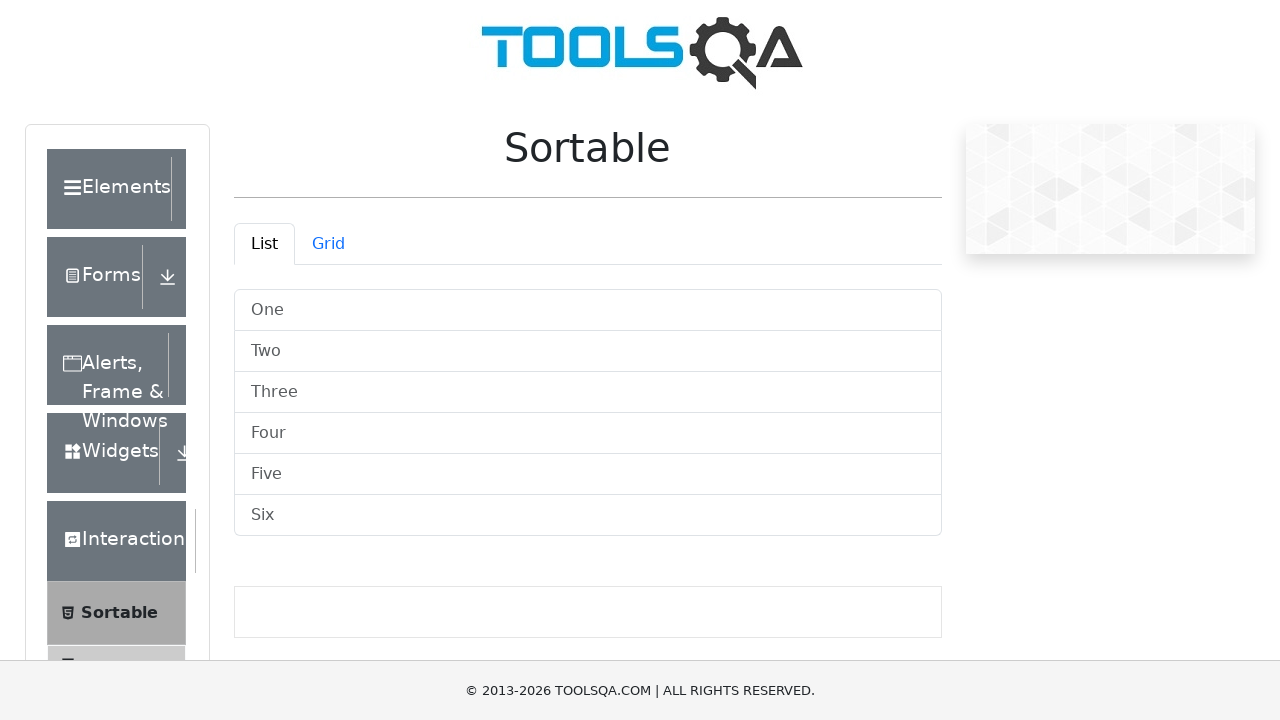

Verified list item 5 is 'Five'
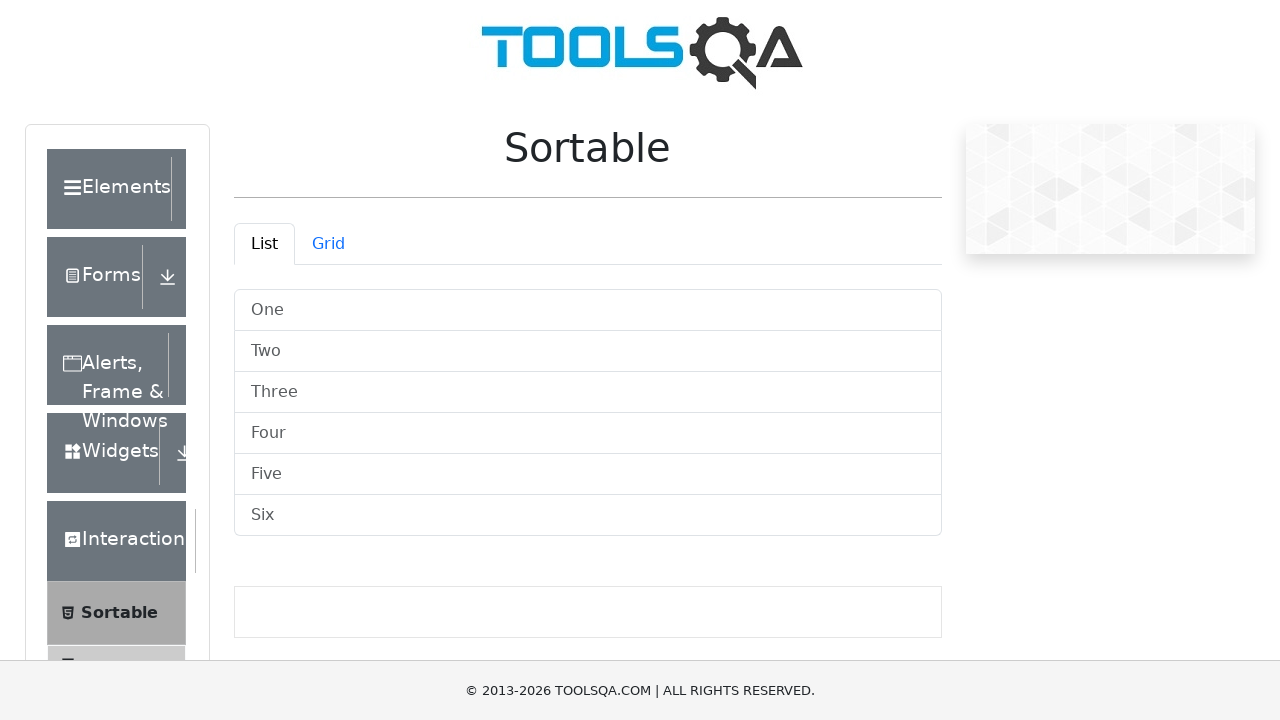

Verified list item 6 is 'Six'
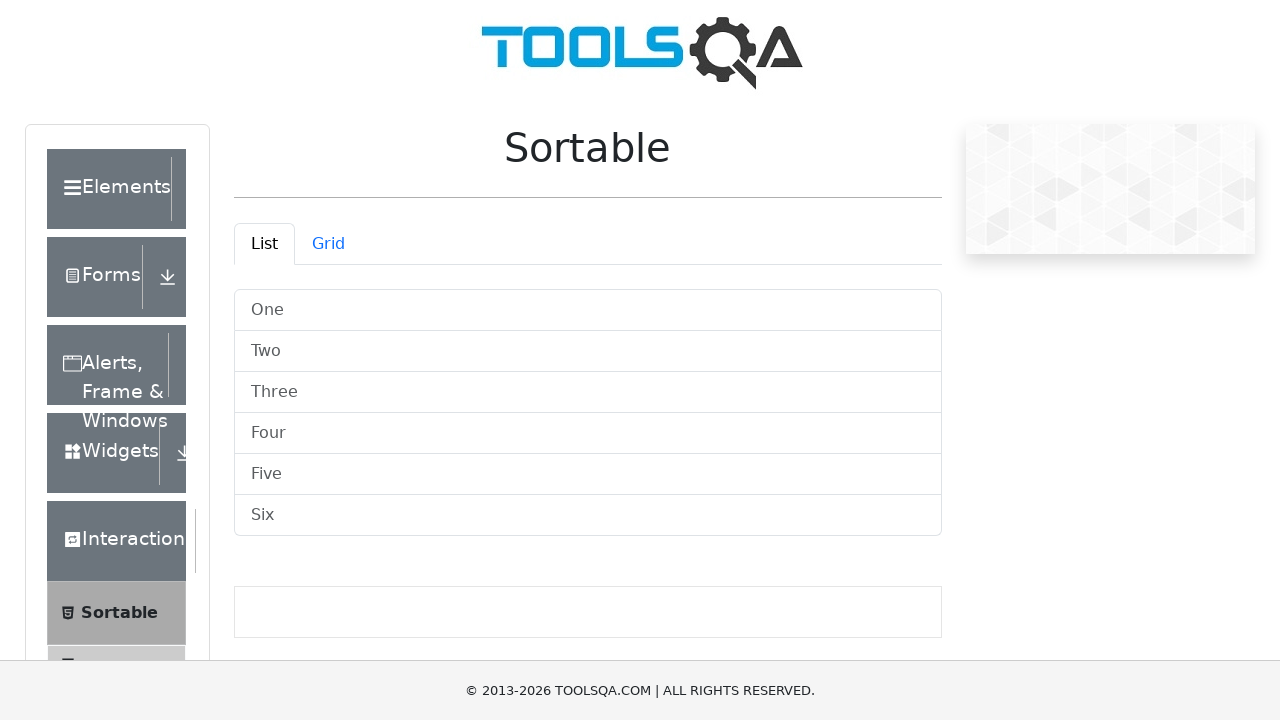

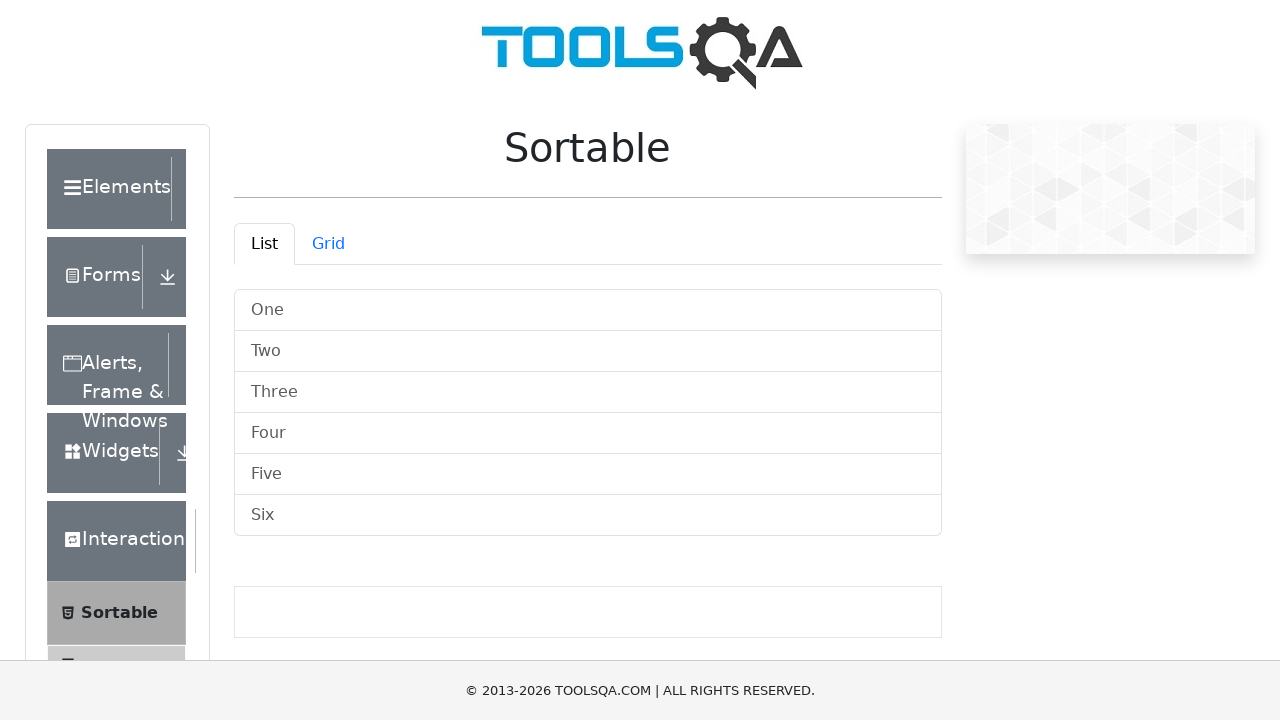